Tests adding one element - clicks Add button and verifies one Delete button appears

Starting URL: https://the-internet.herokuapp.com/add_remove_elements/

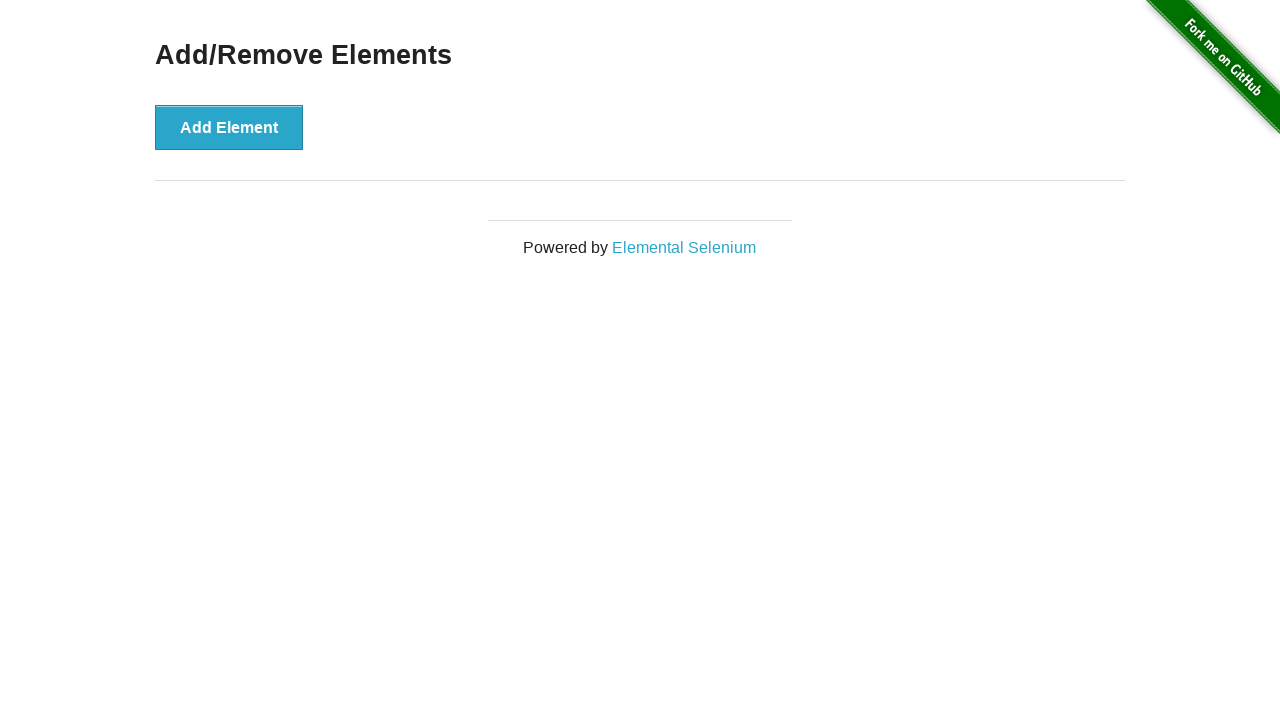

Located delete buttons on page
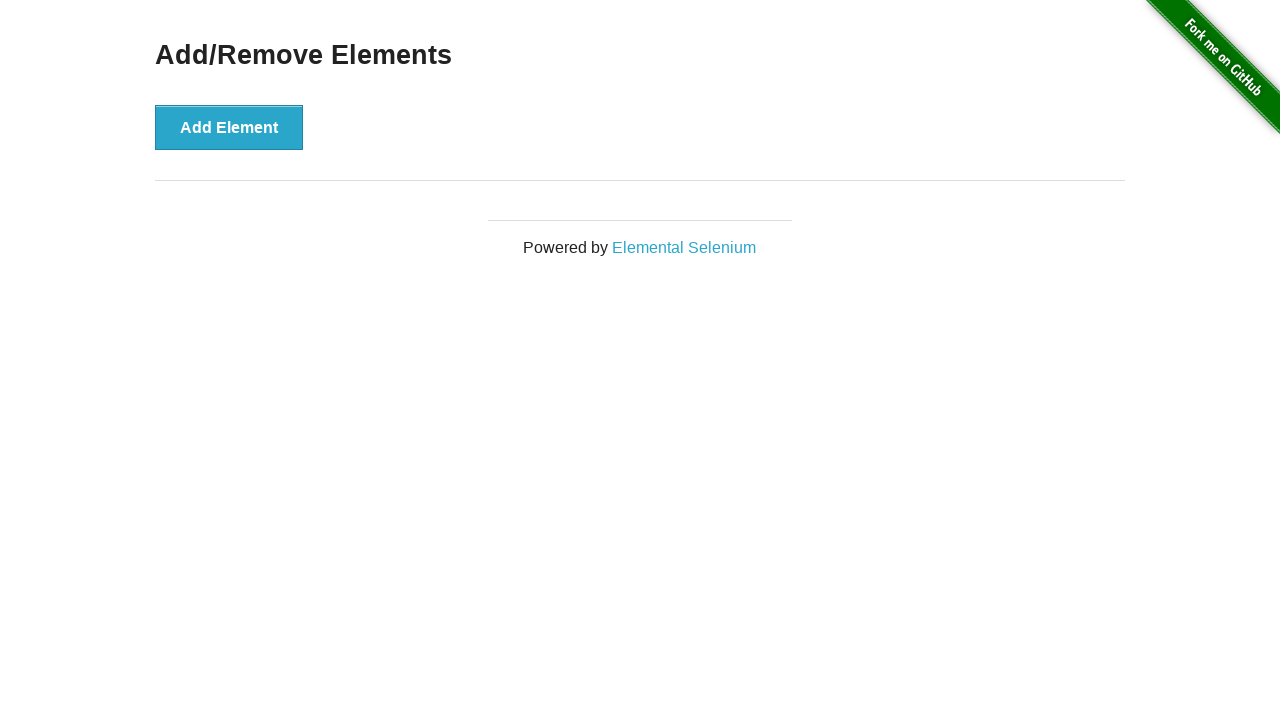

Verified zero state - no delete buttons present
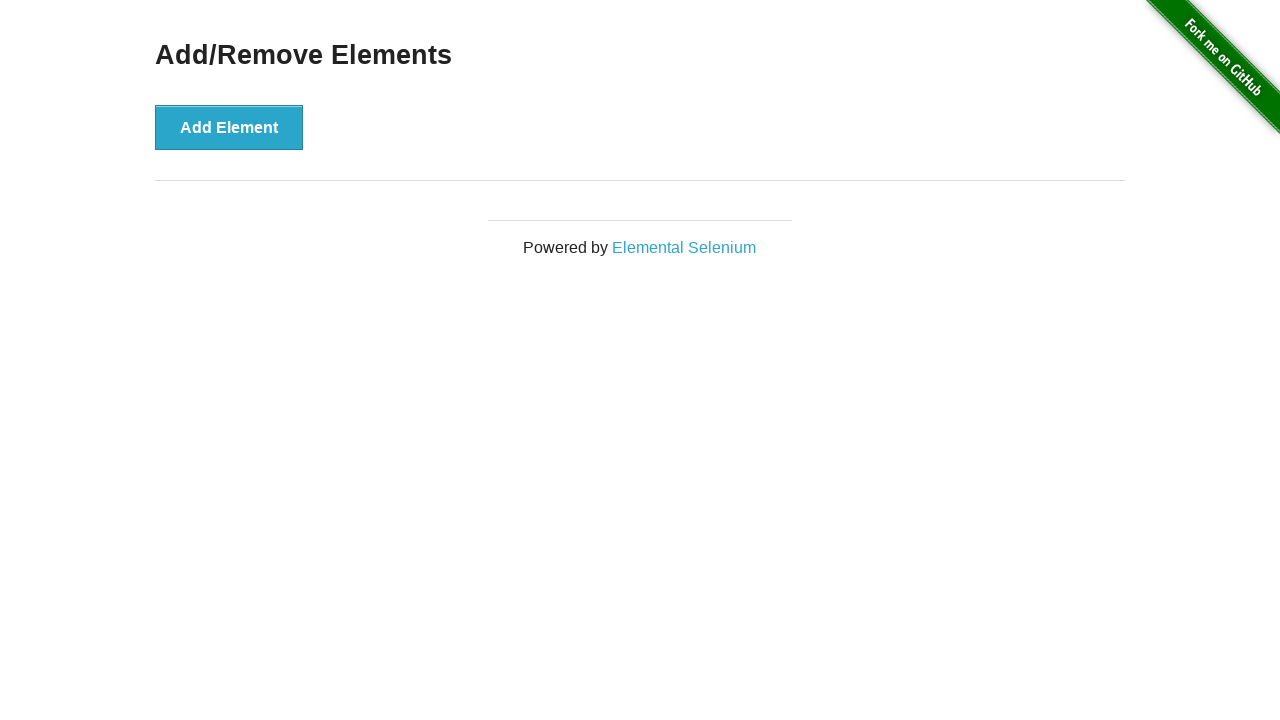

Clicked Add Element button at (229, 127) on button[onclick='addElement()']
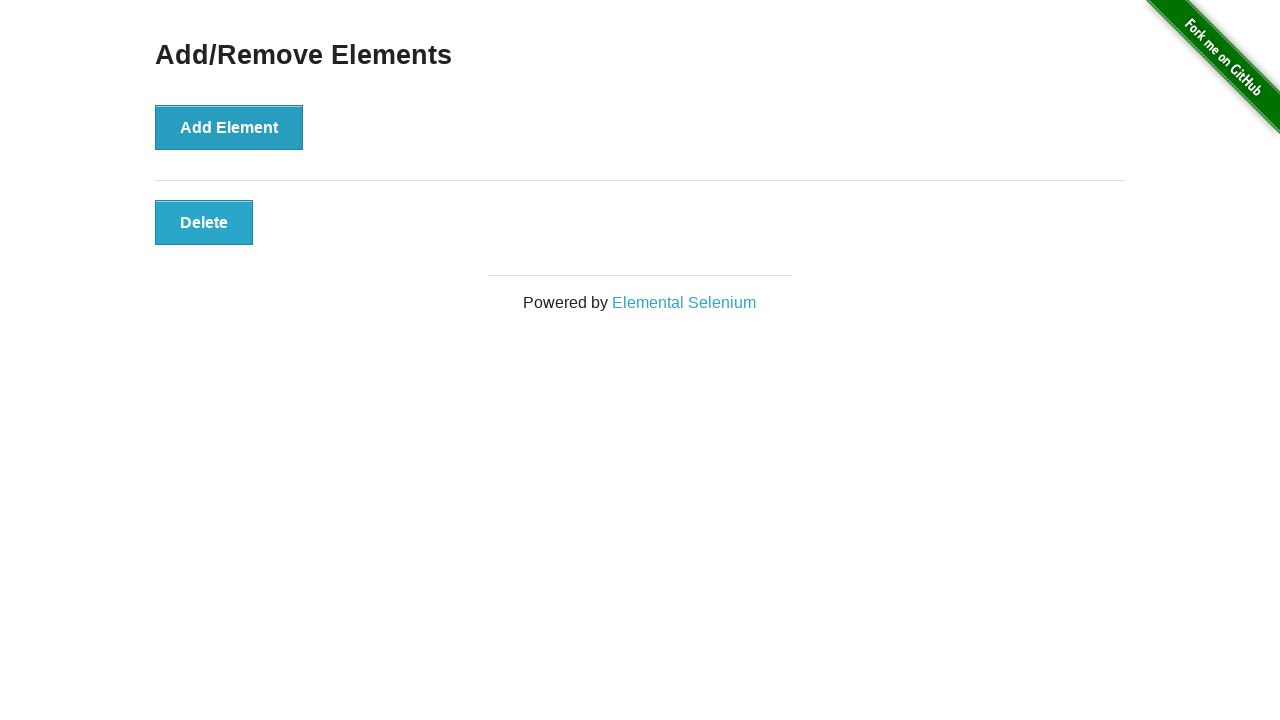

Waited for delete button to appear
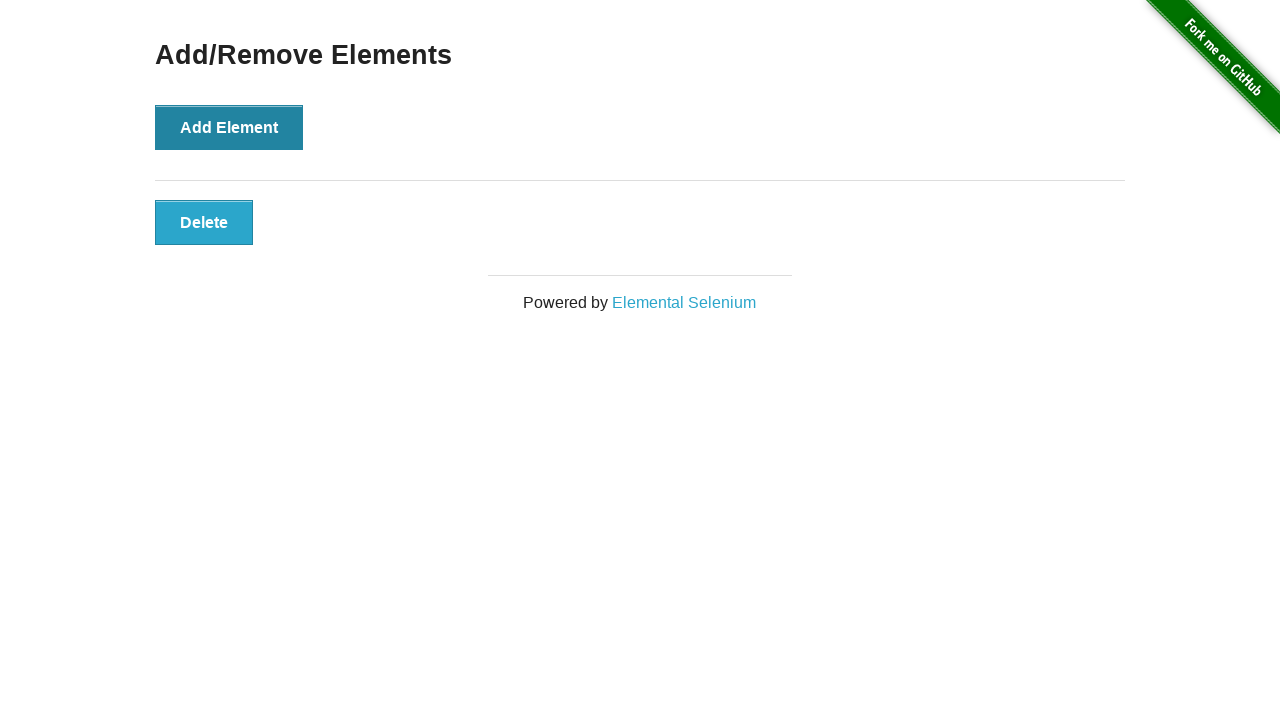

Verified one Delete button is now present
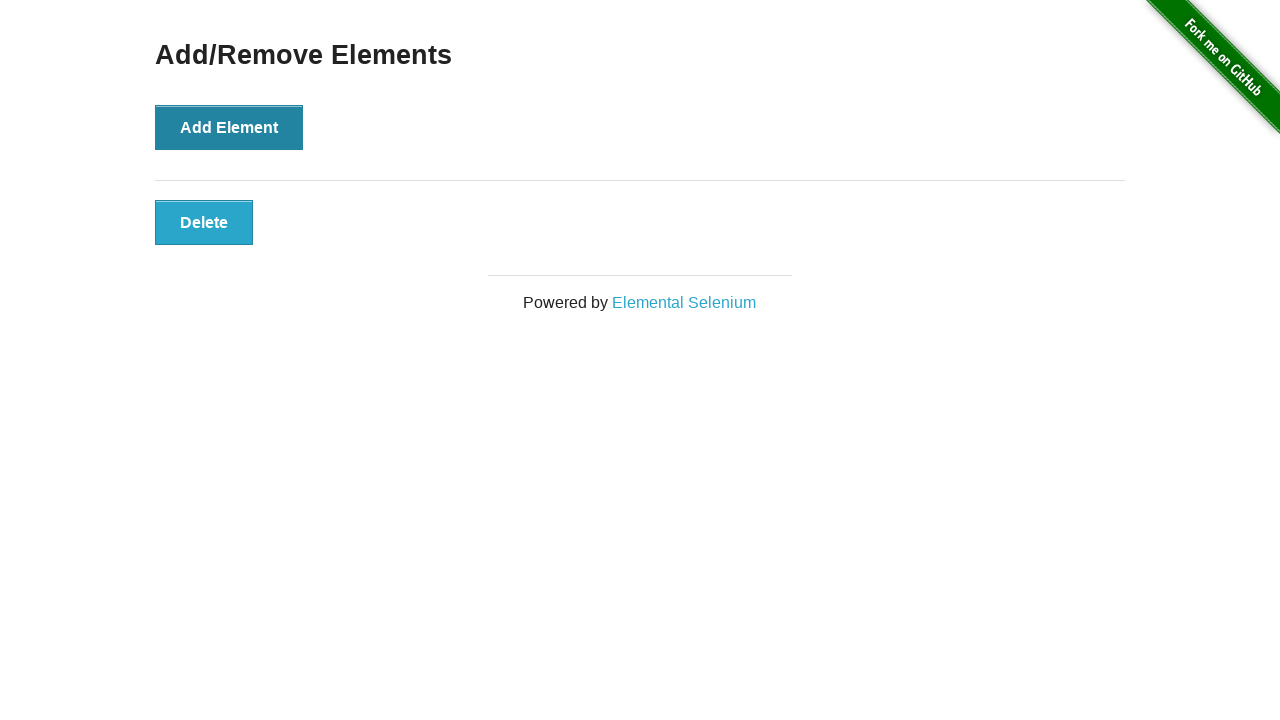

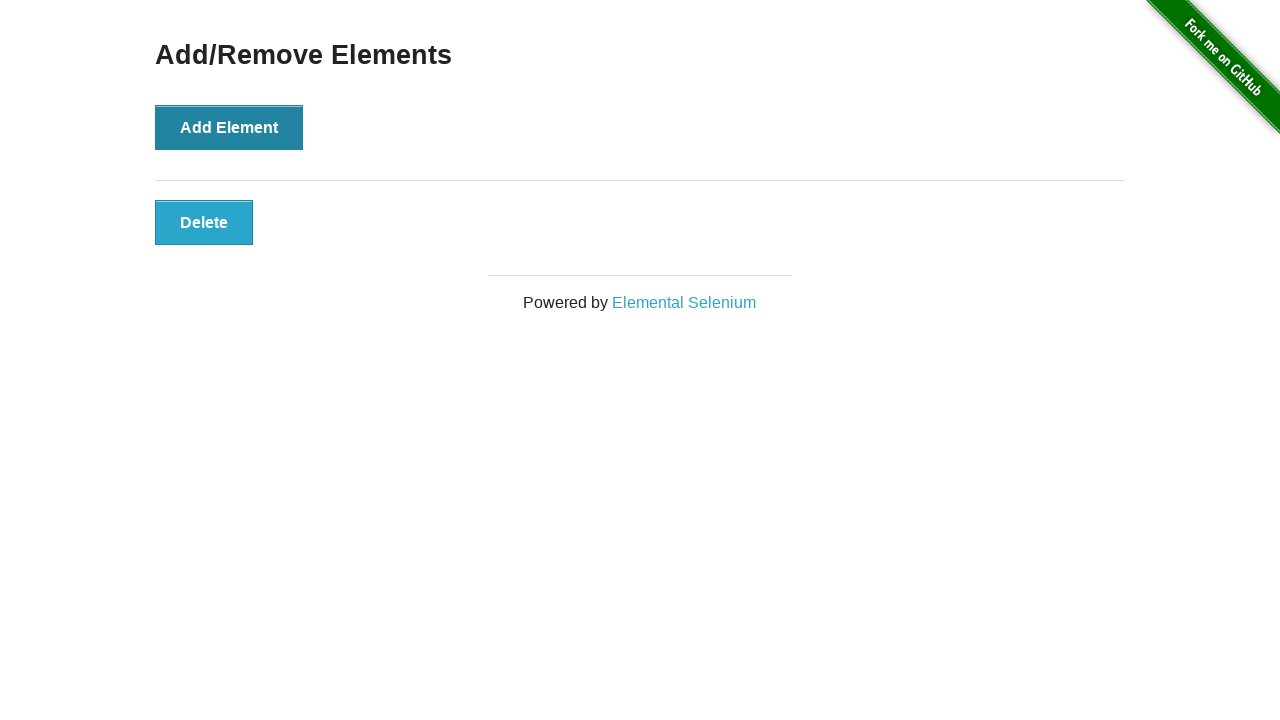